Tests VWO login page error handling by submitting invalid credentials and verifying the error message displayed

Starting URL: https://app.vwo.com/#/login

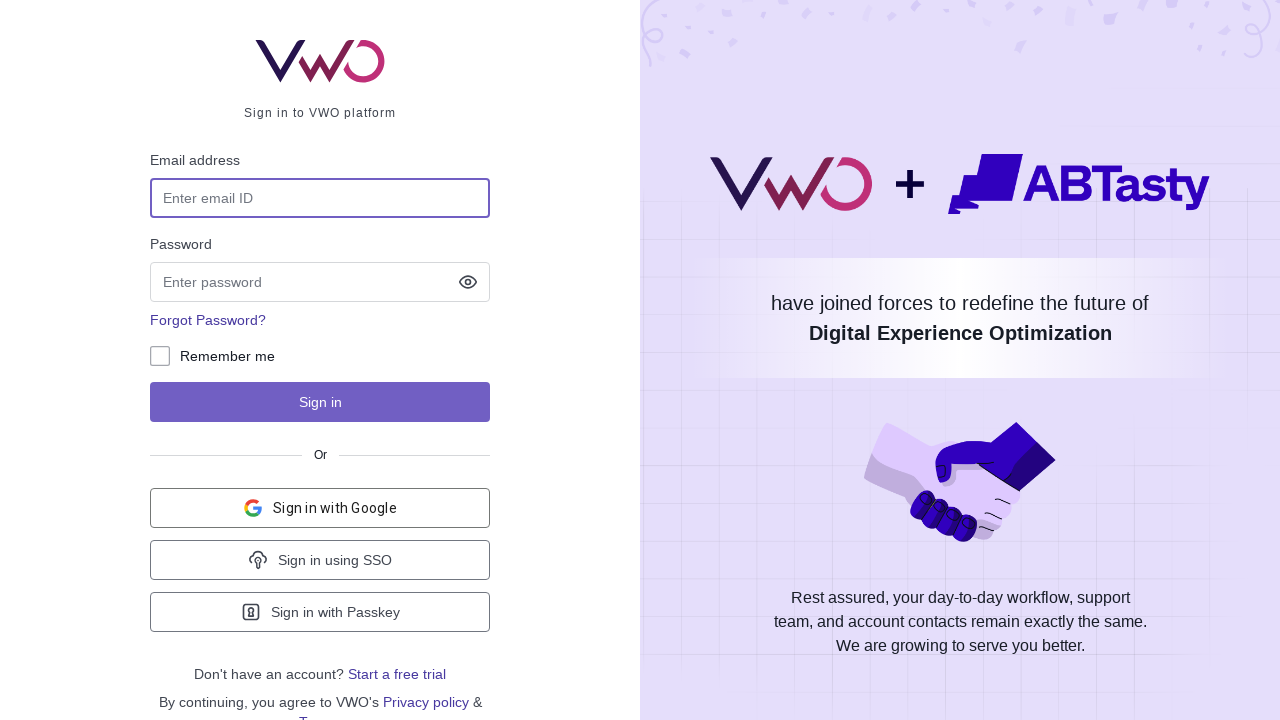

Filled email input field with 'admin@12.com' on input#login-username
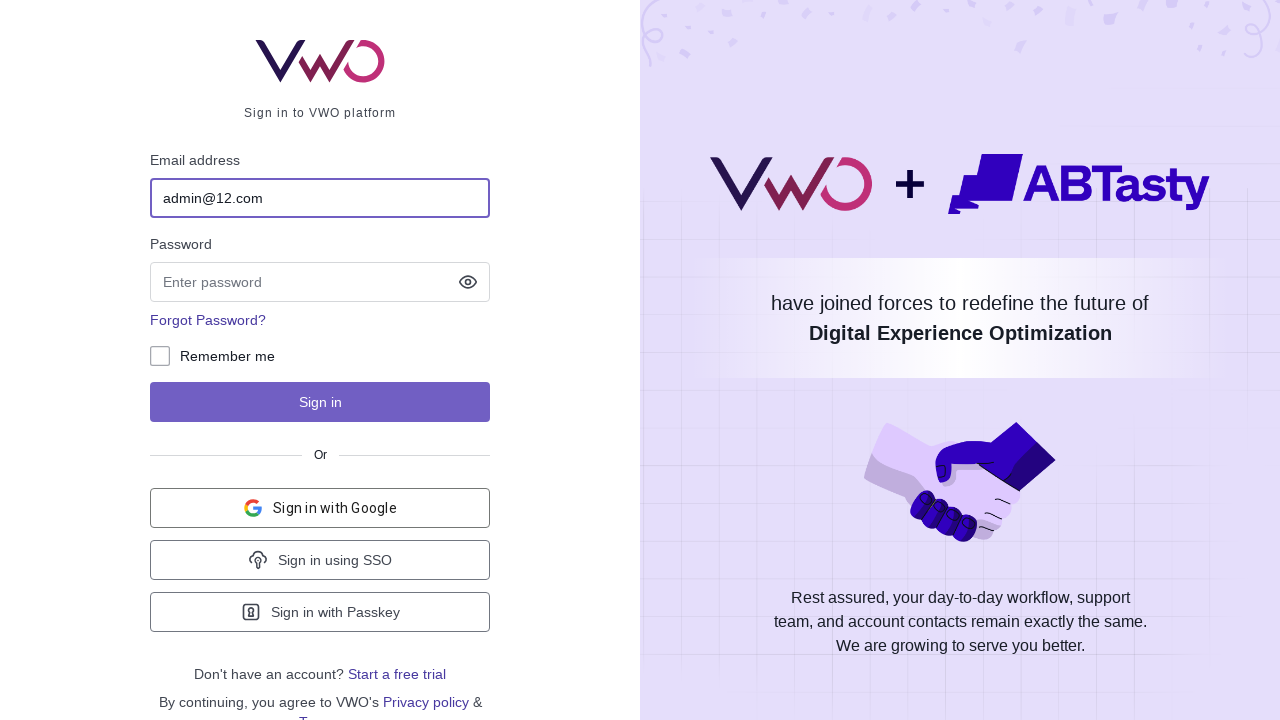

Filled password input field with '123edfrt' on input#login-password
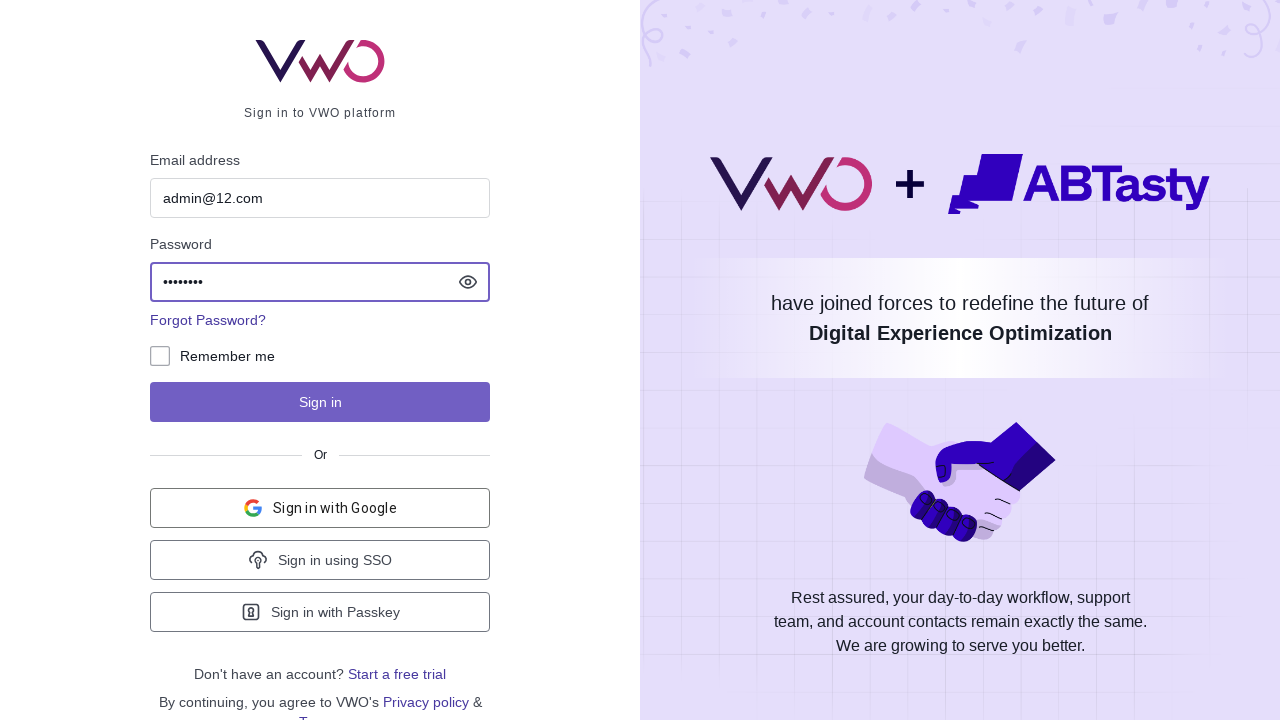

Clicked login button to submit form at (320, 402) on button#js-login-btn
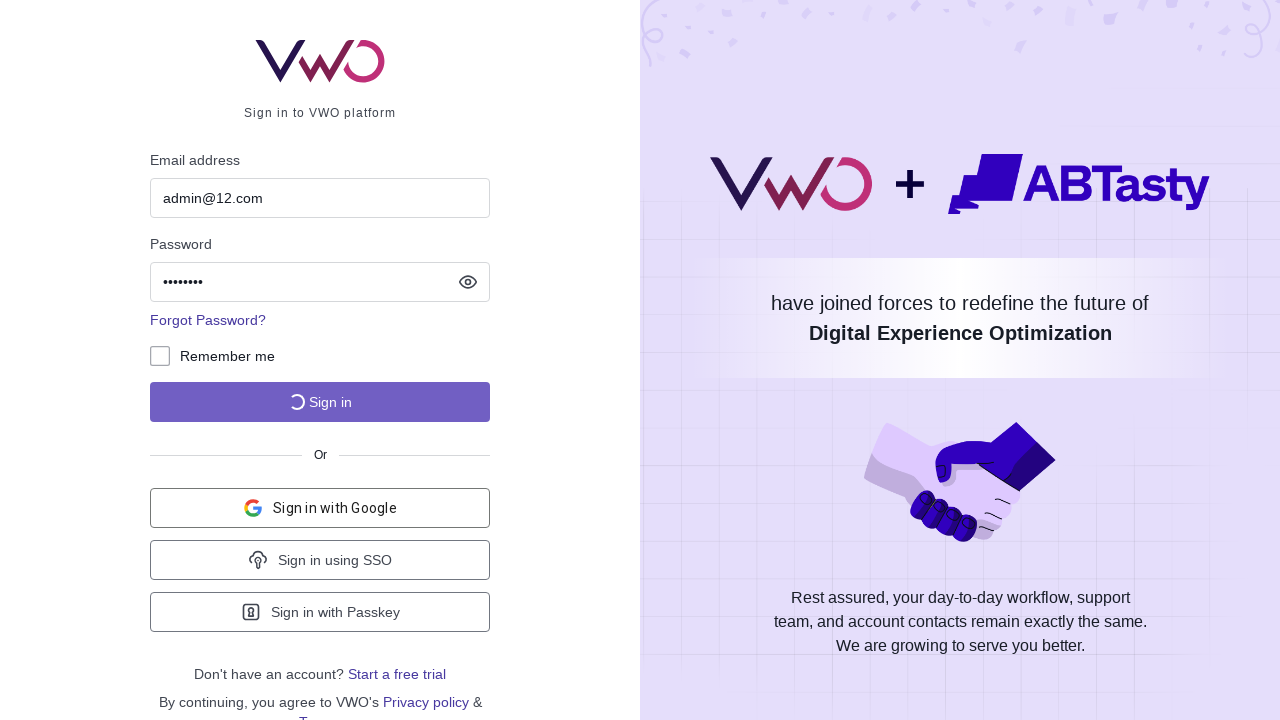

Error message notification appeared
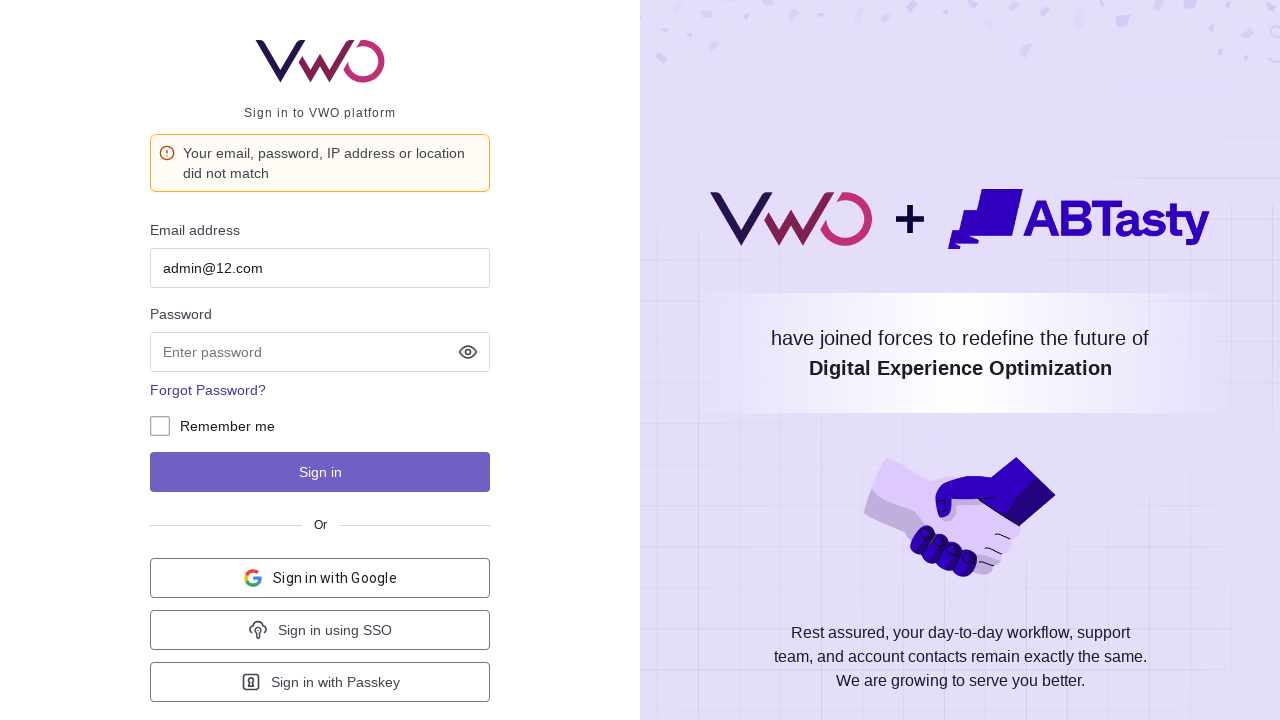

Verified error message: 'Your email, password, IP address or location did not match'
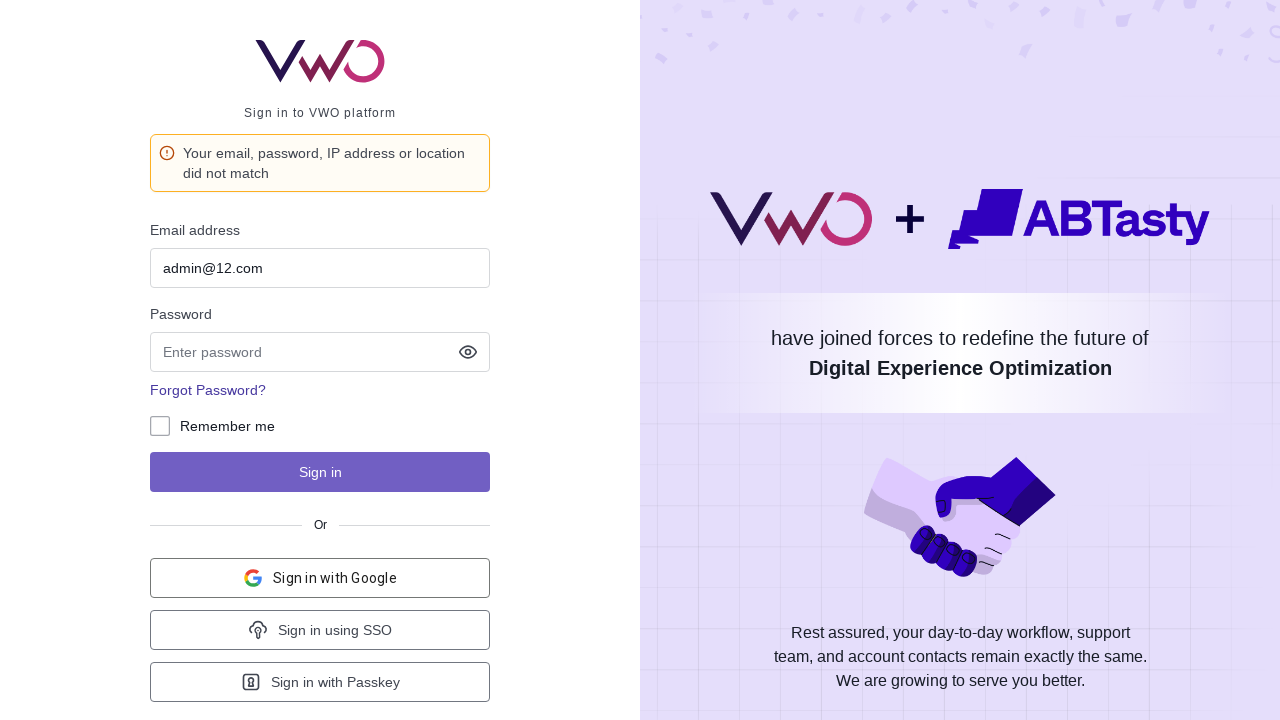

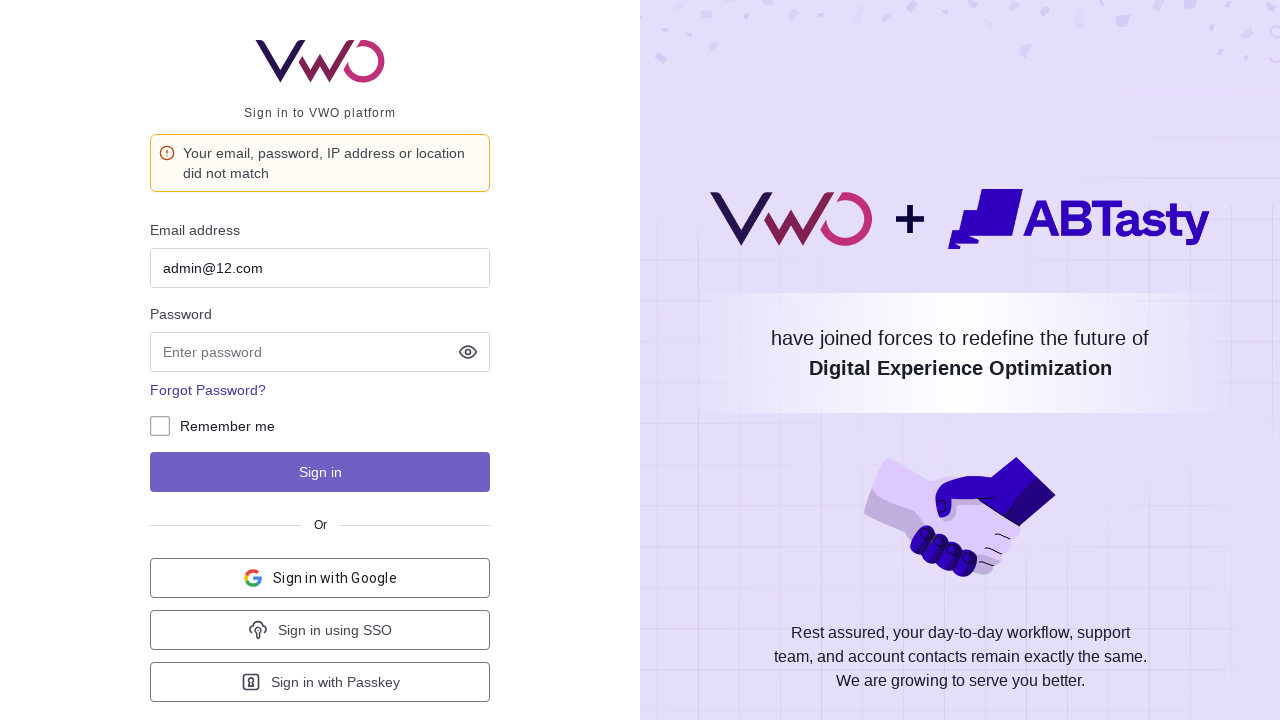